Tests a registration form by filling in first name and last name fields, submitting the form, and verifying successful submission

Starting URL: https://qaregform.ccbp.tech

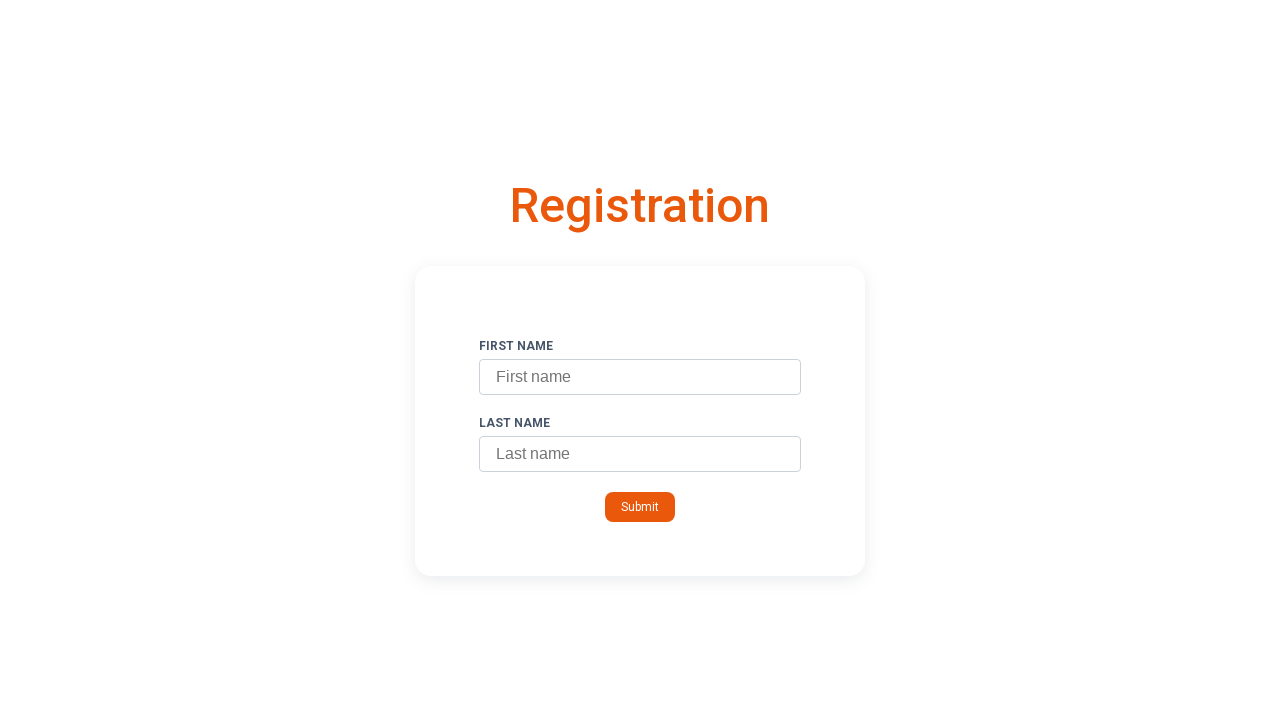

Filled first name field with 'John' on input#firstName
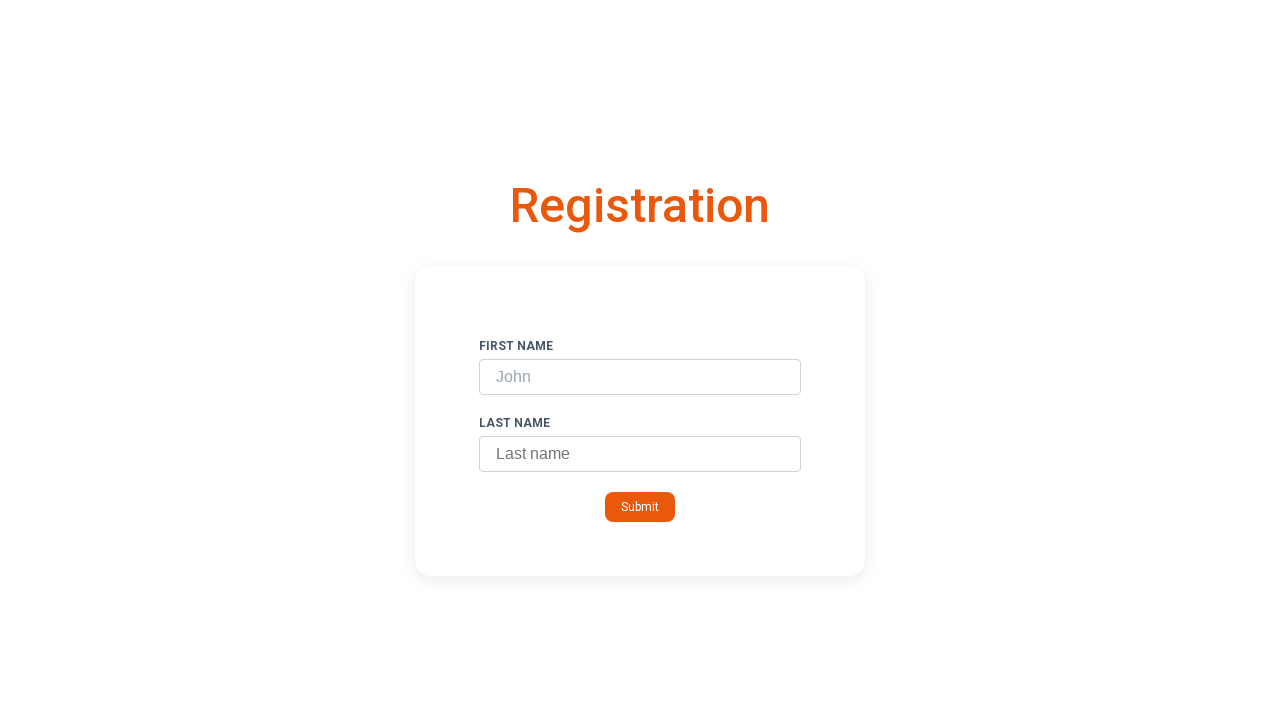

Filled last name field with 'Deo' on input#lastName
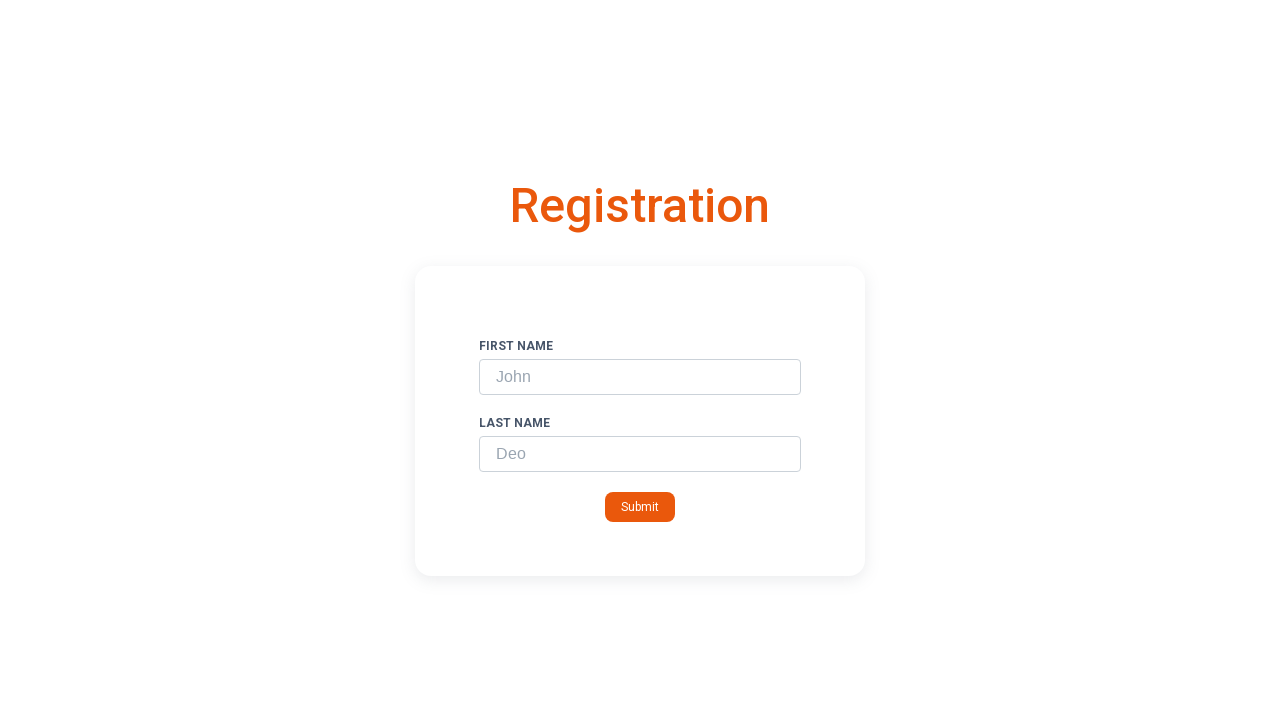

Clicked submit button to submit registration form at (640, 507) on button[type='submit']
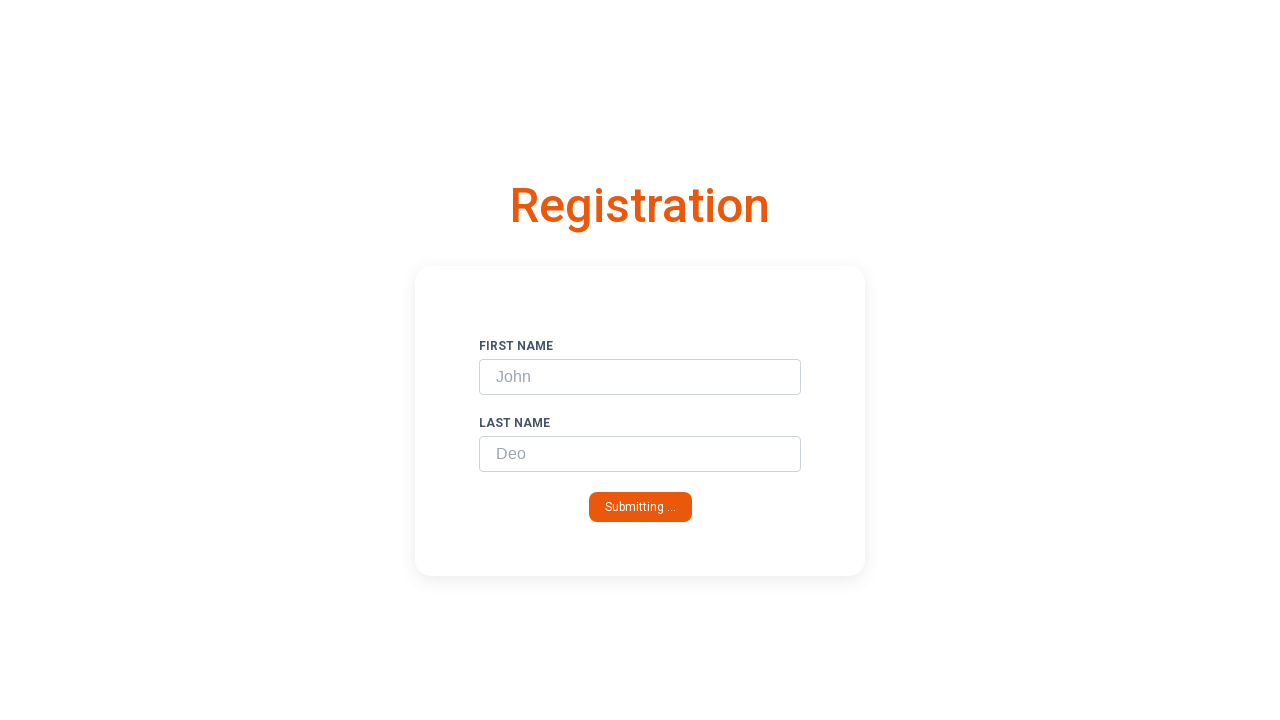

Success message appeared on page
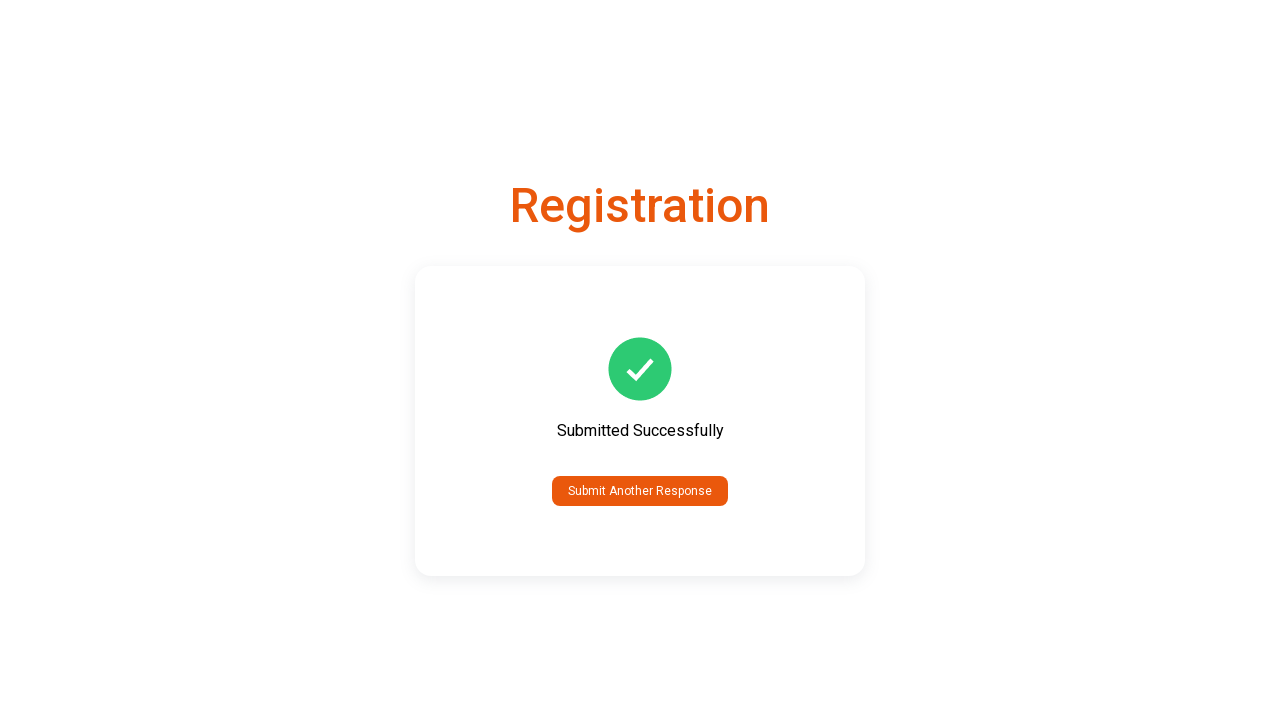

Retrieved success message text: 'Submitted Successfully'
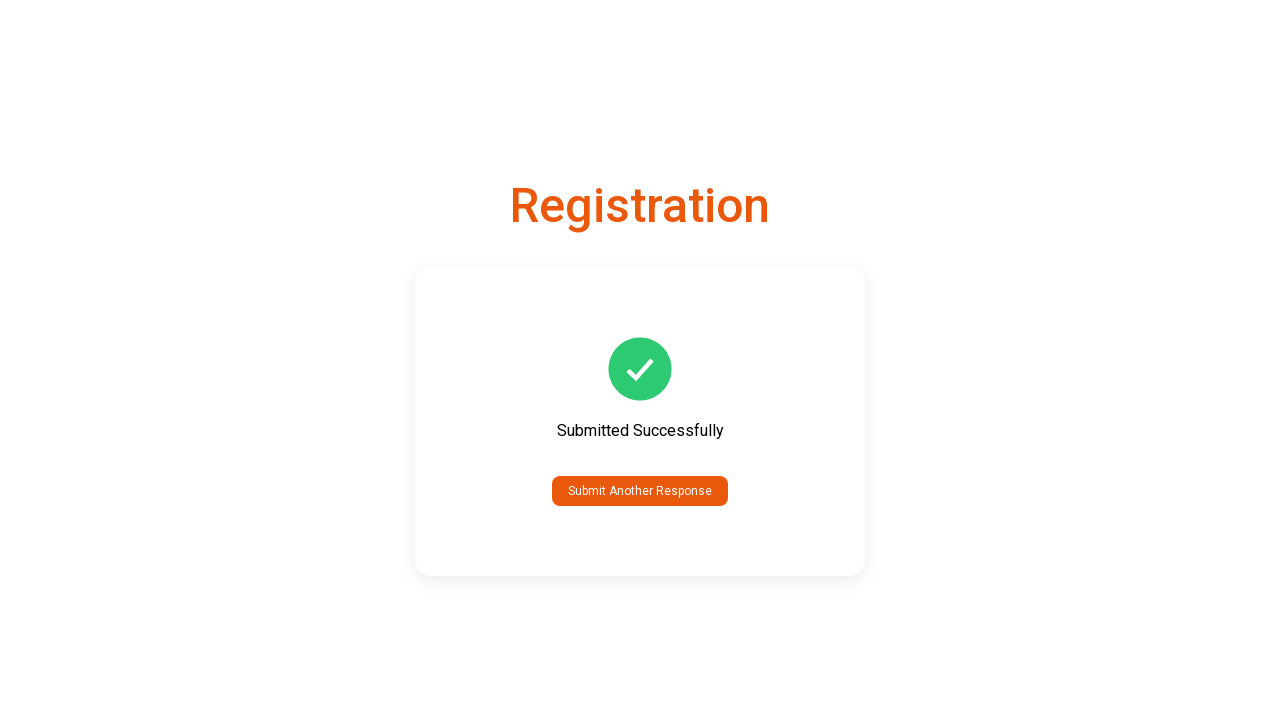

Verified success message text matches expected value
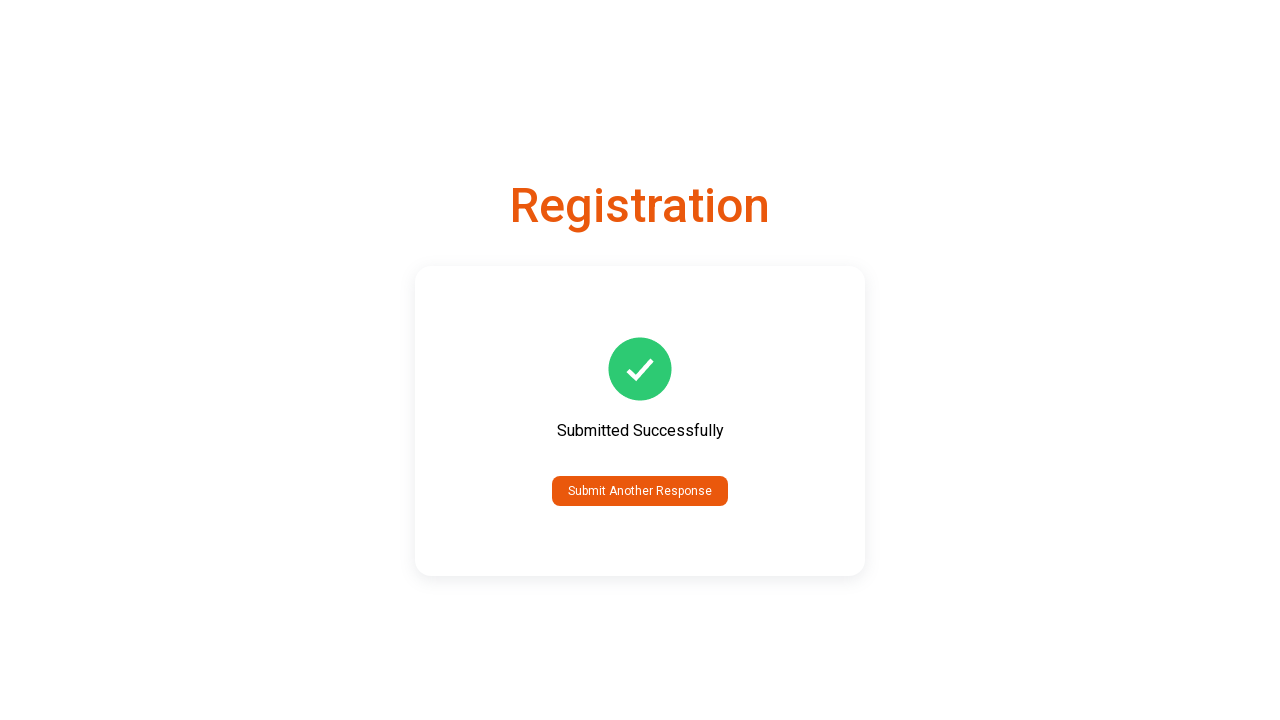

Clicked button to reset/go back at (640, 491) on button[type='button']
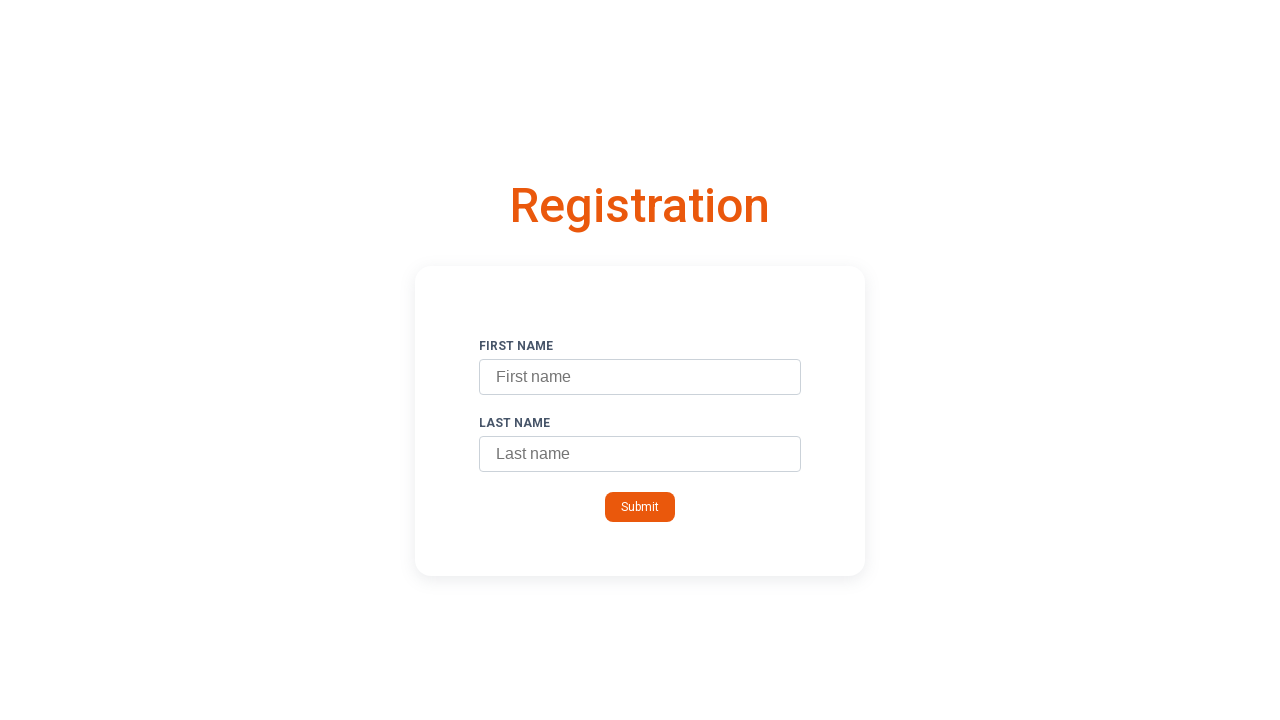

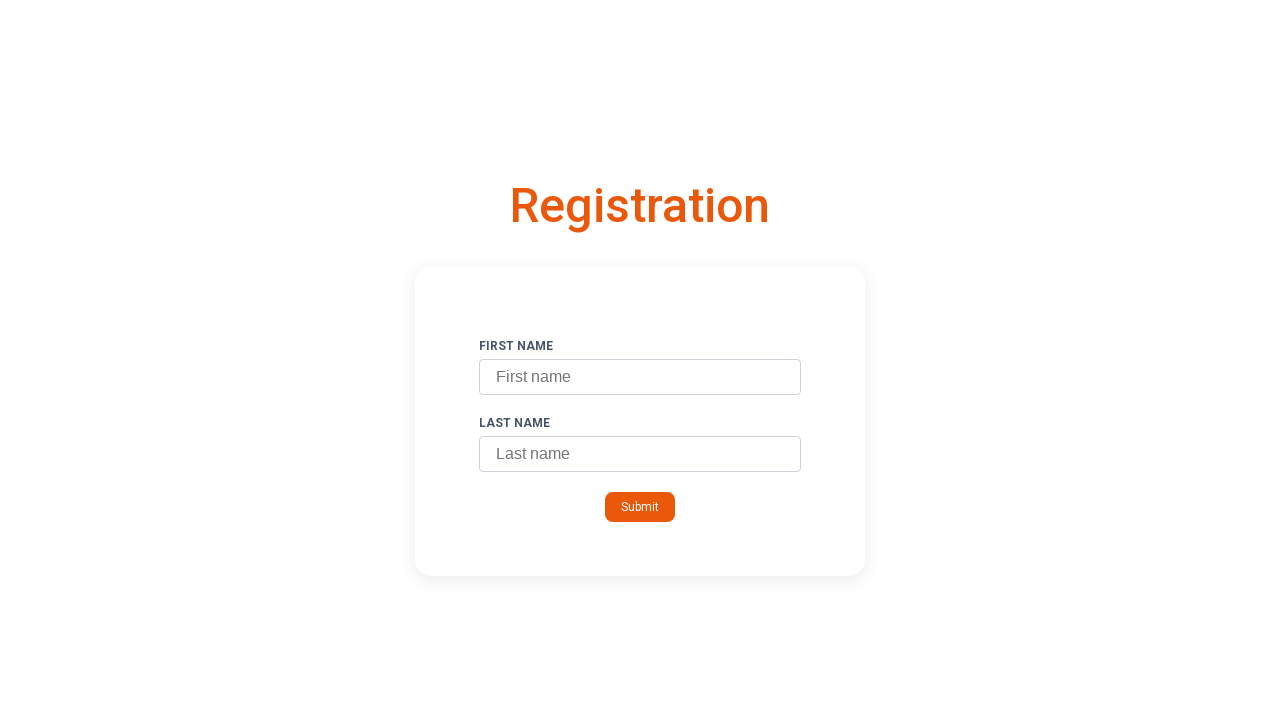